Navigates to the Rahul Shetty Academy Automation Practice page and locates the Practice button element in the header using XPath

Starting URL: https://rahulshettyacademy.com/AutomationPractice/

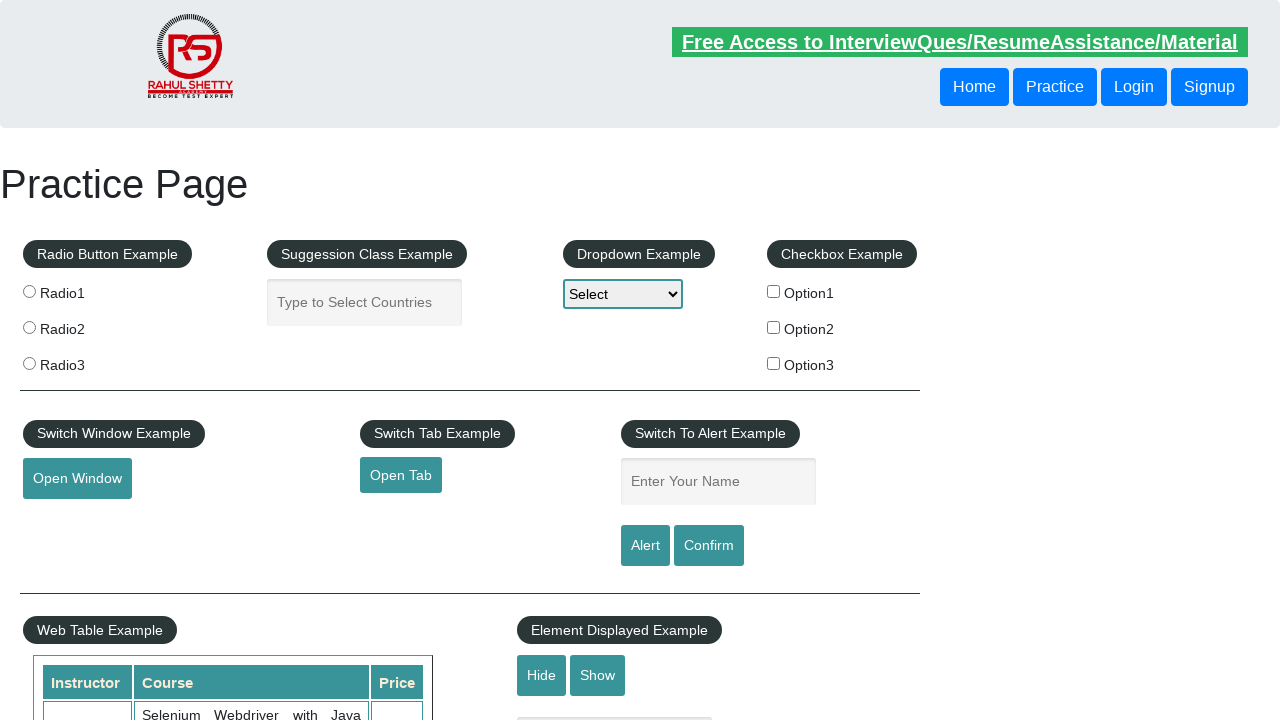

Waited for Practice button element in header to load using XPath selector
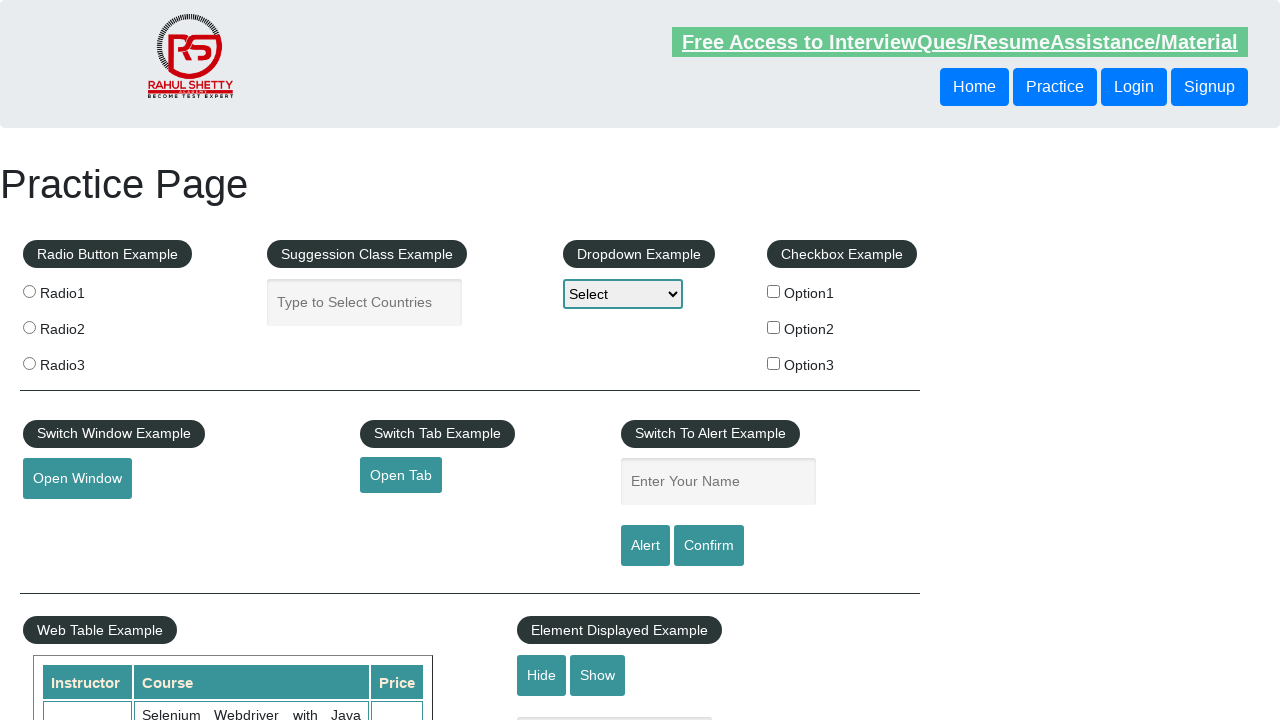

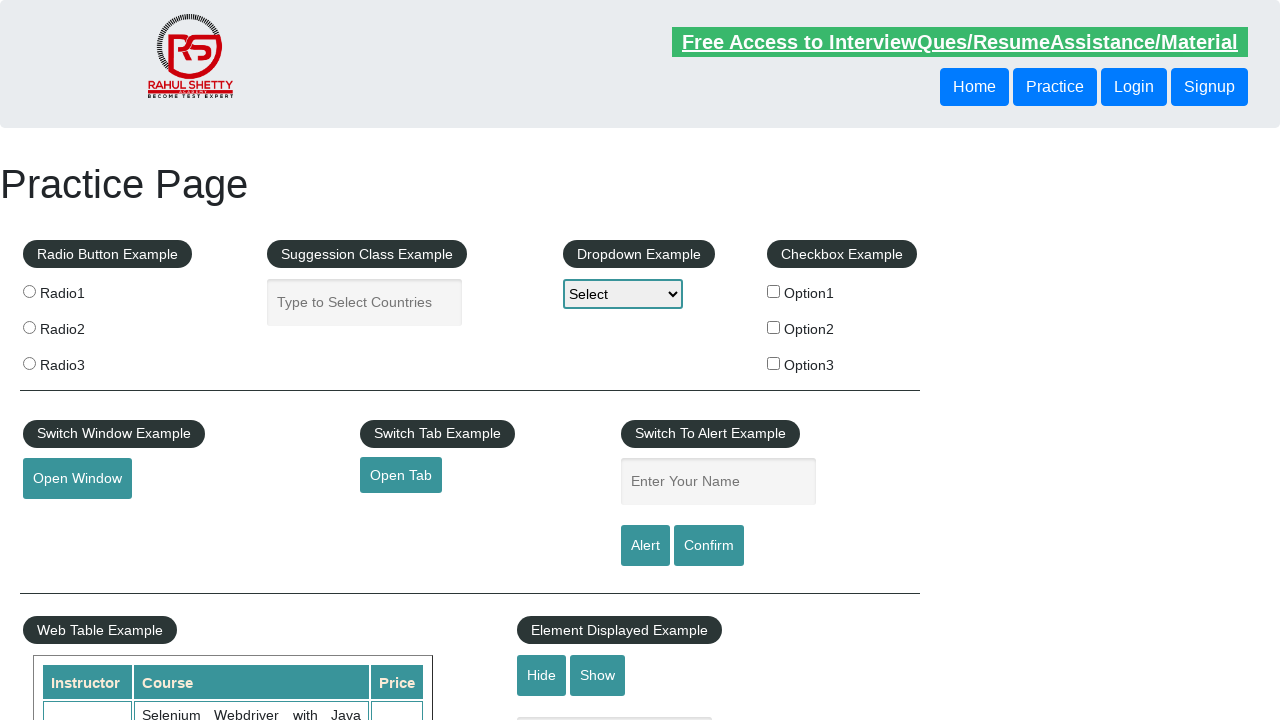